Tests division functionality on the calculator by entering 4000 ÷ 200 and verifying the result

Starting URL: https://www.calculator.net/

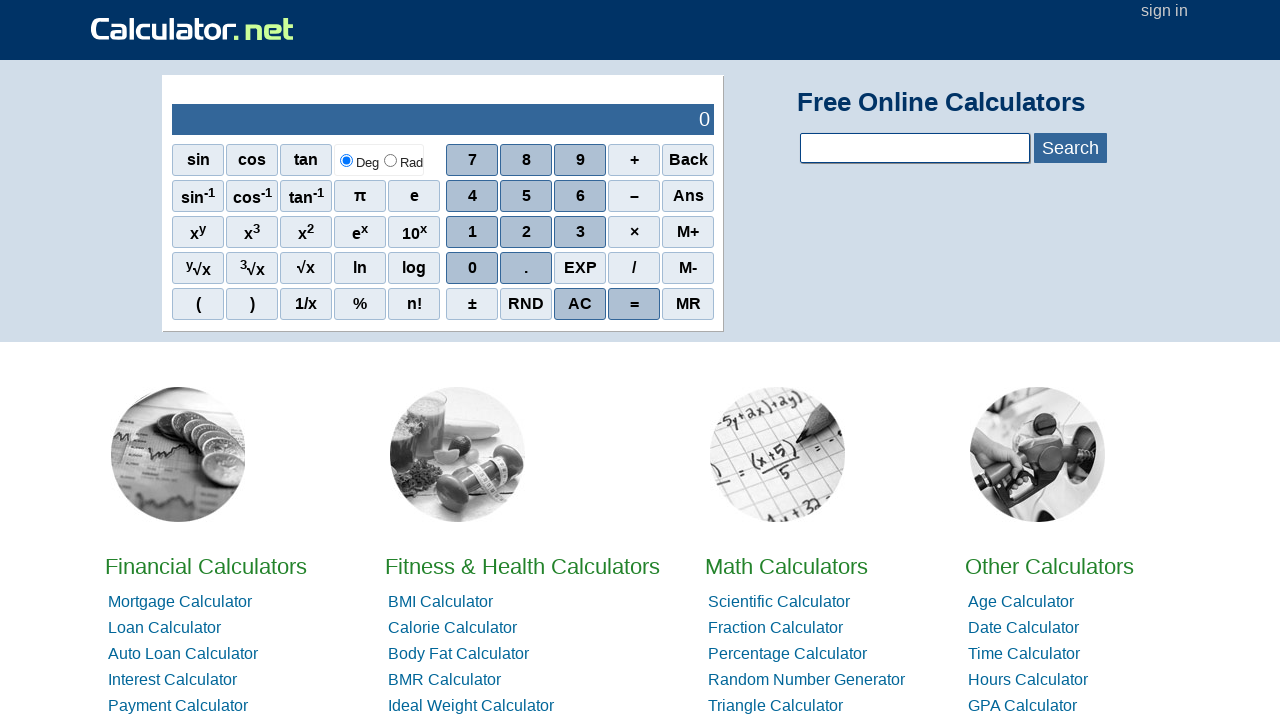

Clicked number 4 at (472, 196) on xpath=//span[contains(text(),'4')]
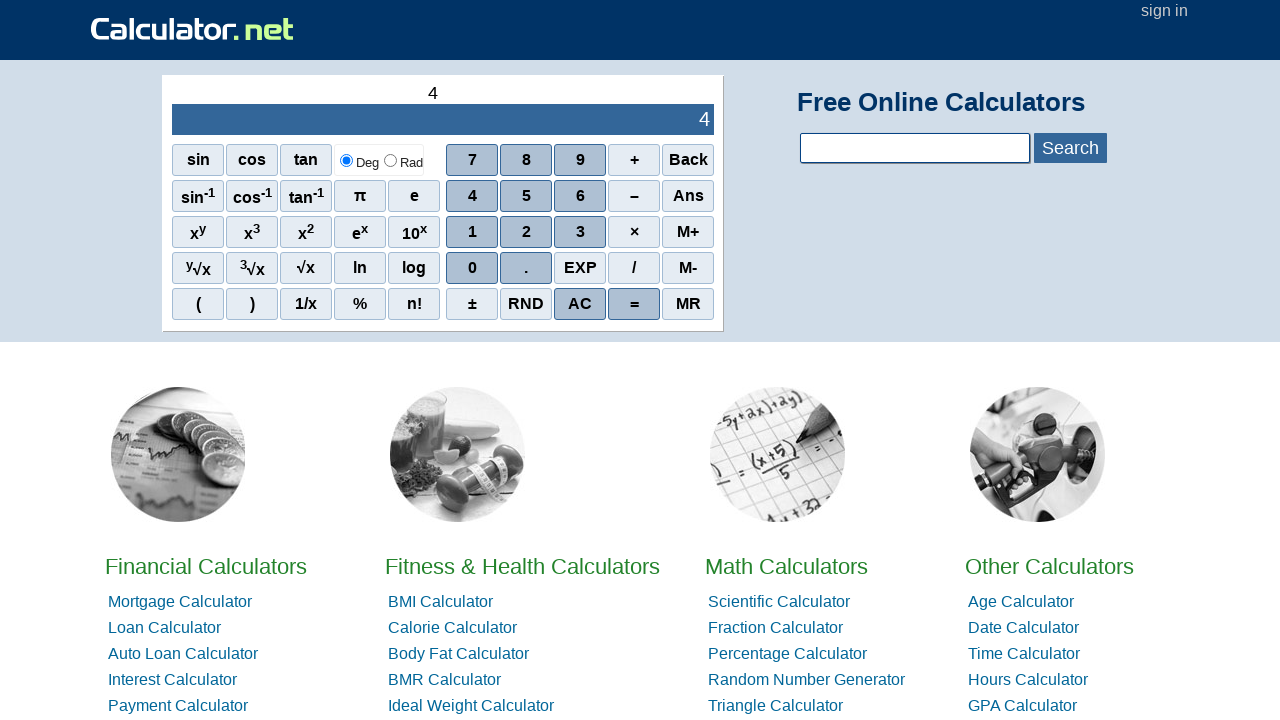

Clicked number 0 at (472, 268) on xpath=//tbody/tr[2]/td[2]/div[1]/div[4]/span[1]
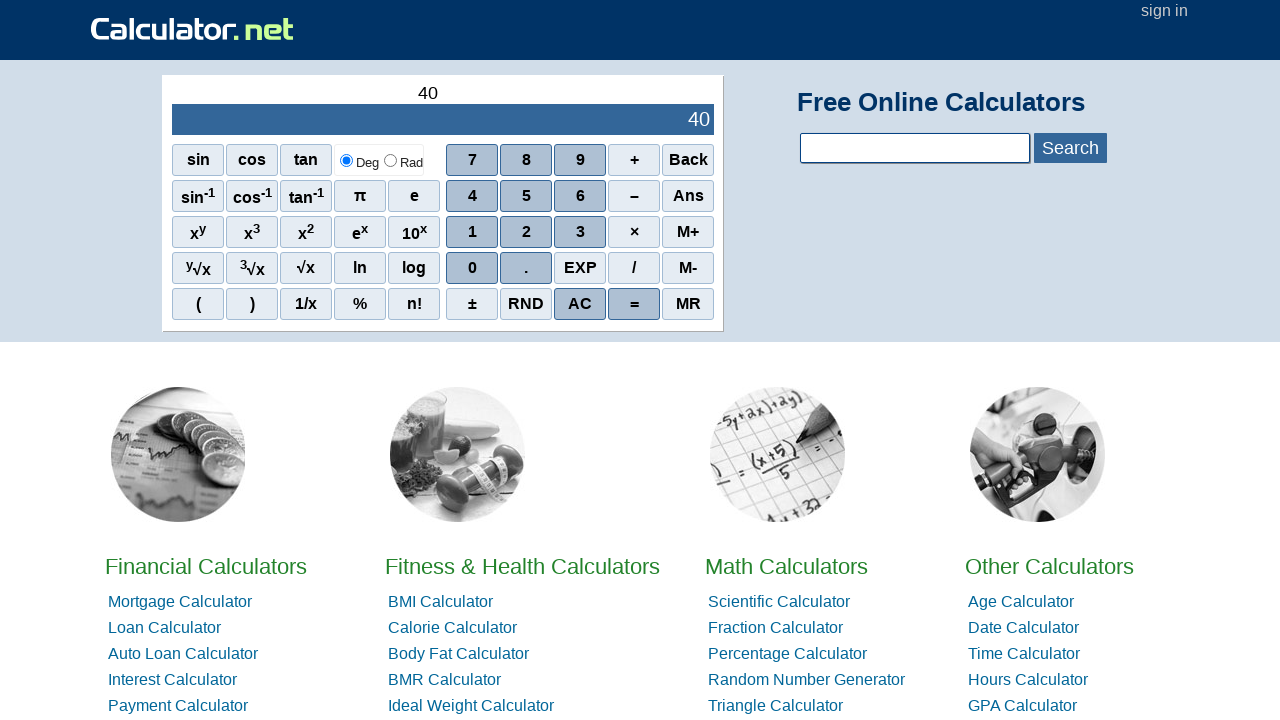

Clicked number 0 at (472, 268) on xpath=//tbody/tr[2]/td[2]/div[1]/div[4]/span[1]
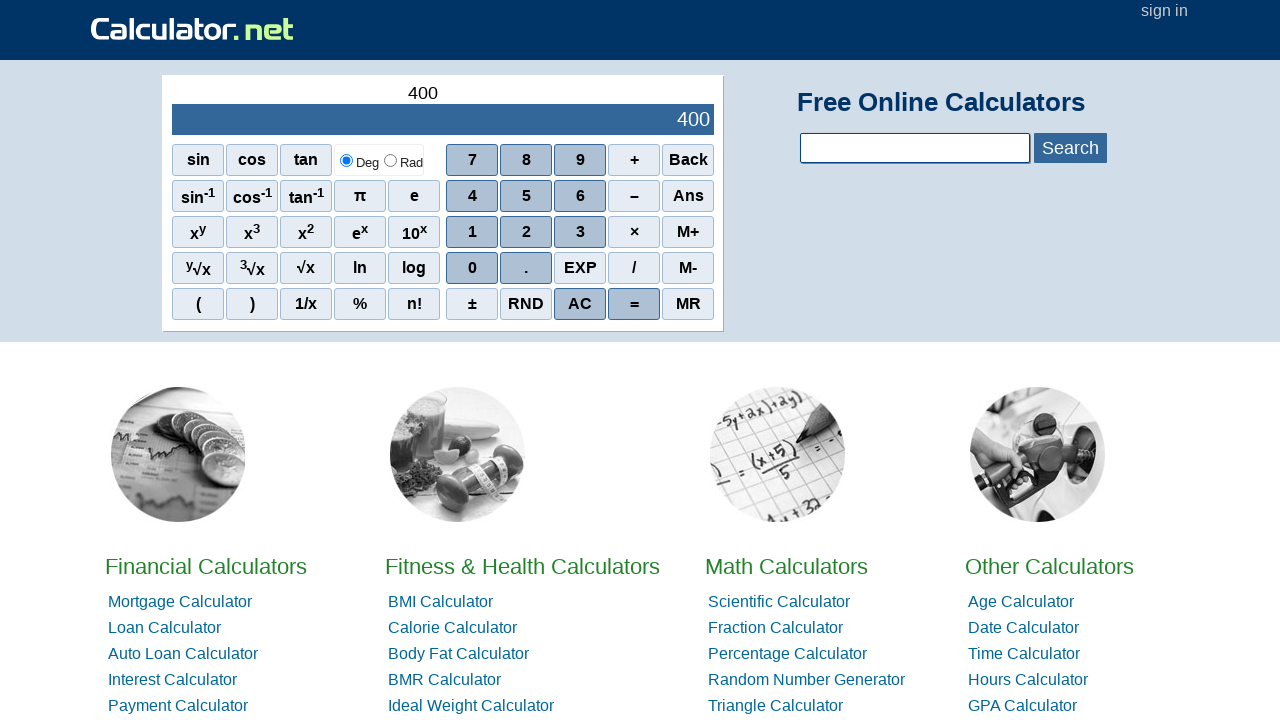

Clicked number 0 to complete 4000 at (472, 268) on xpath=//tbody/tr[2]/td[2]/div[1]/div[4]/span[1]
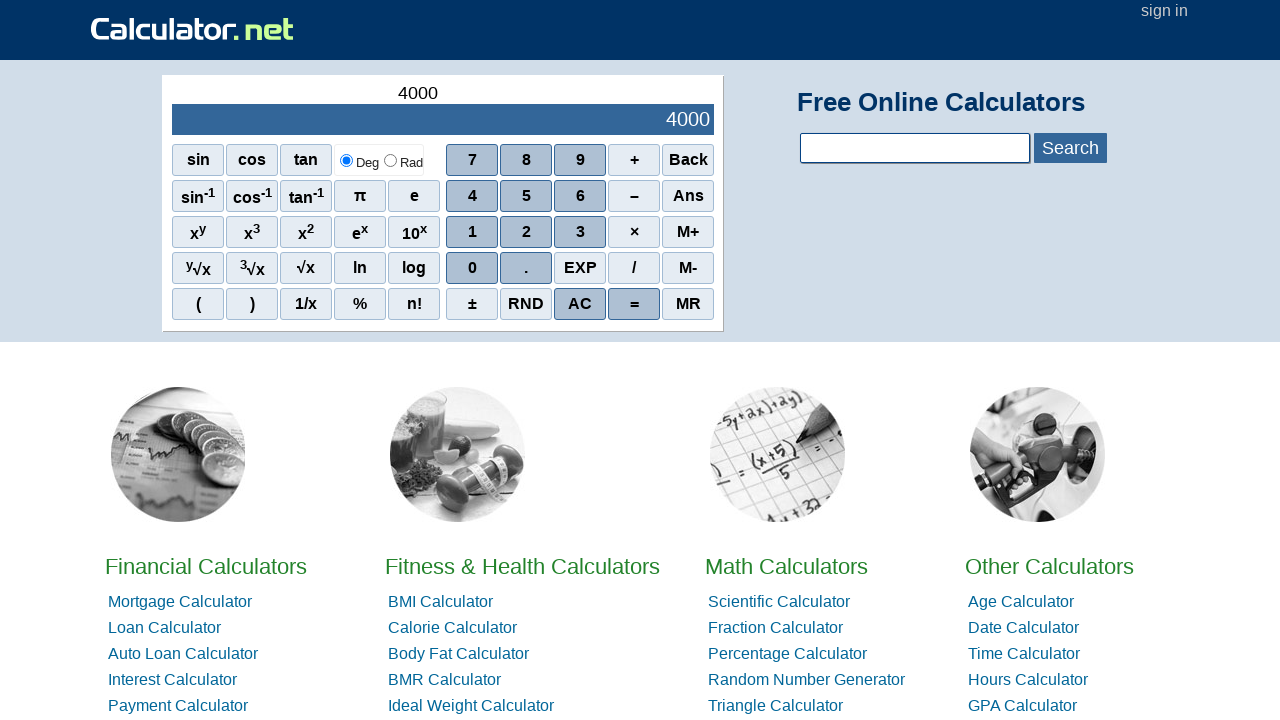

Clicked division operator (÷) at (634, 268) on xpath=//tbody/tr[2]/td[2]/div[1]/div[4]/span[4]
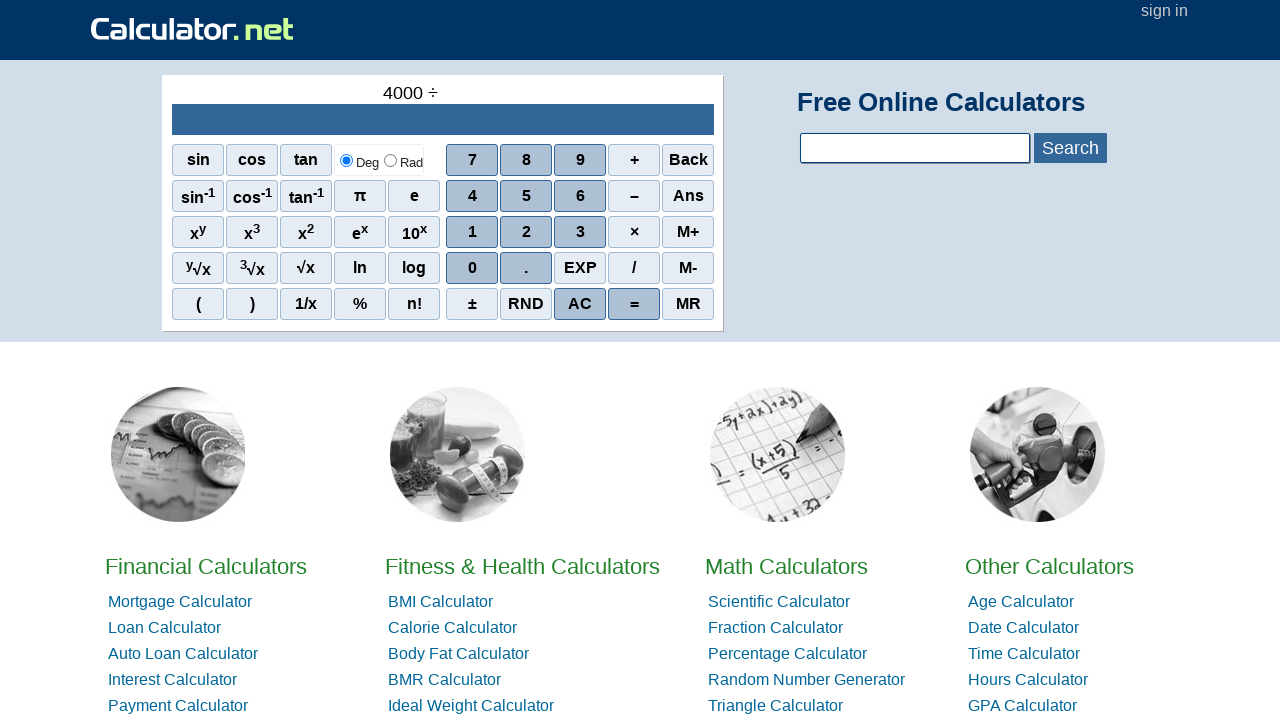

Clicked number 2 at (526, 232) on xpath=//span[contains(text(),'2')]
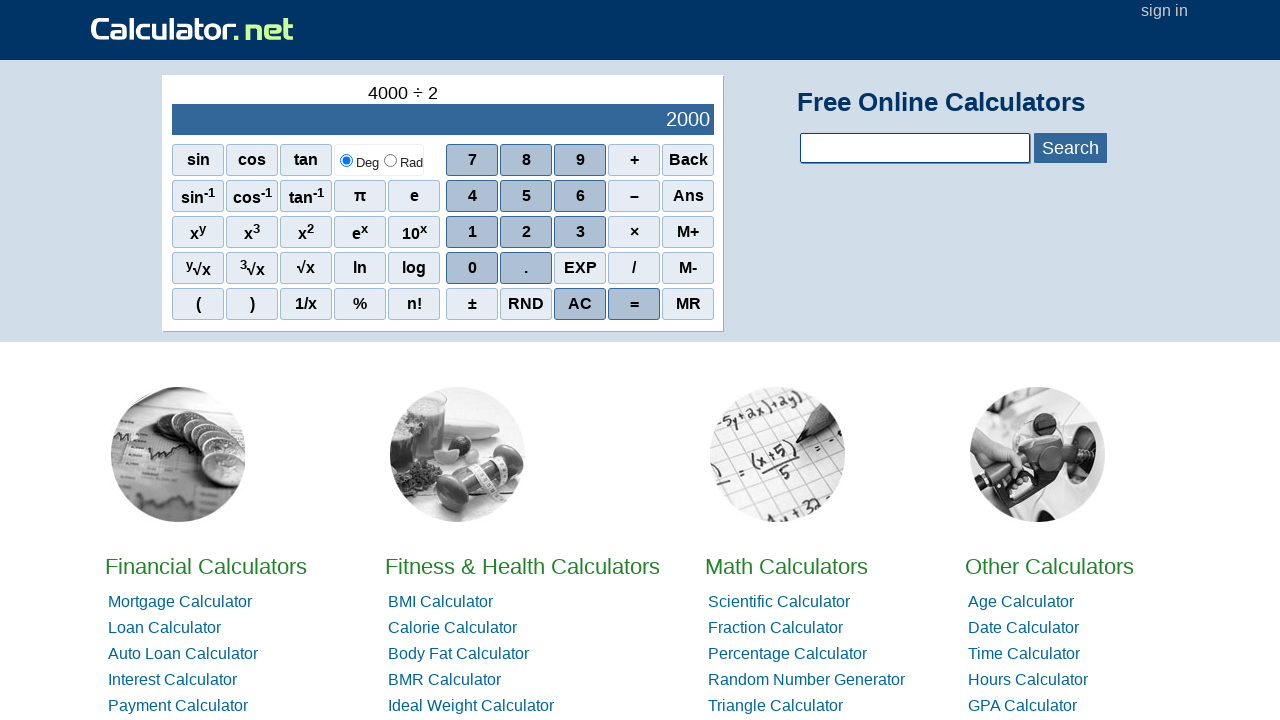

Clicked number 0 at (472, 268) on xpath=//tbody/tr[2]/td[2]/div[1]/div[4]/span[1]
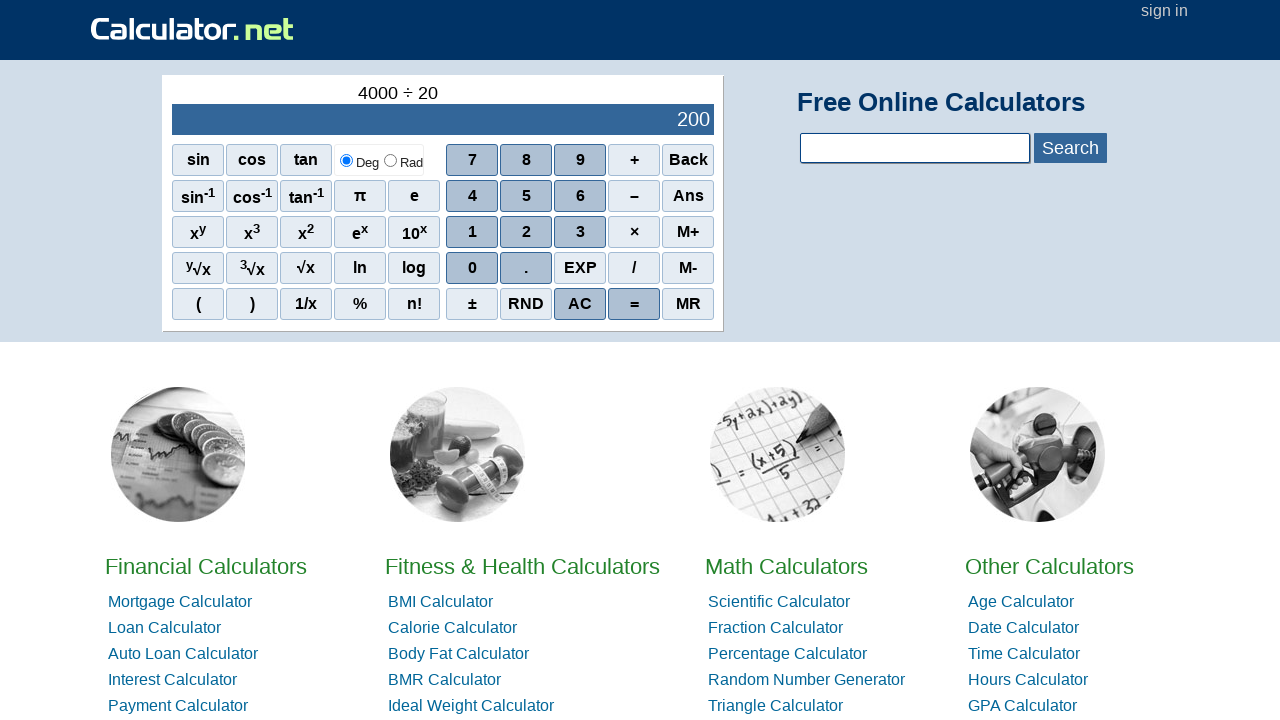

Clicked number 0 to complete 200 at (472, 268) on xpath=//tbody/tr[2]/td[2]/div[1]/div[4]/span[1]
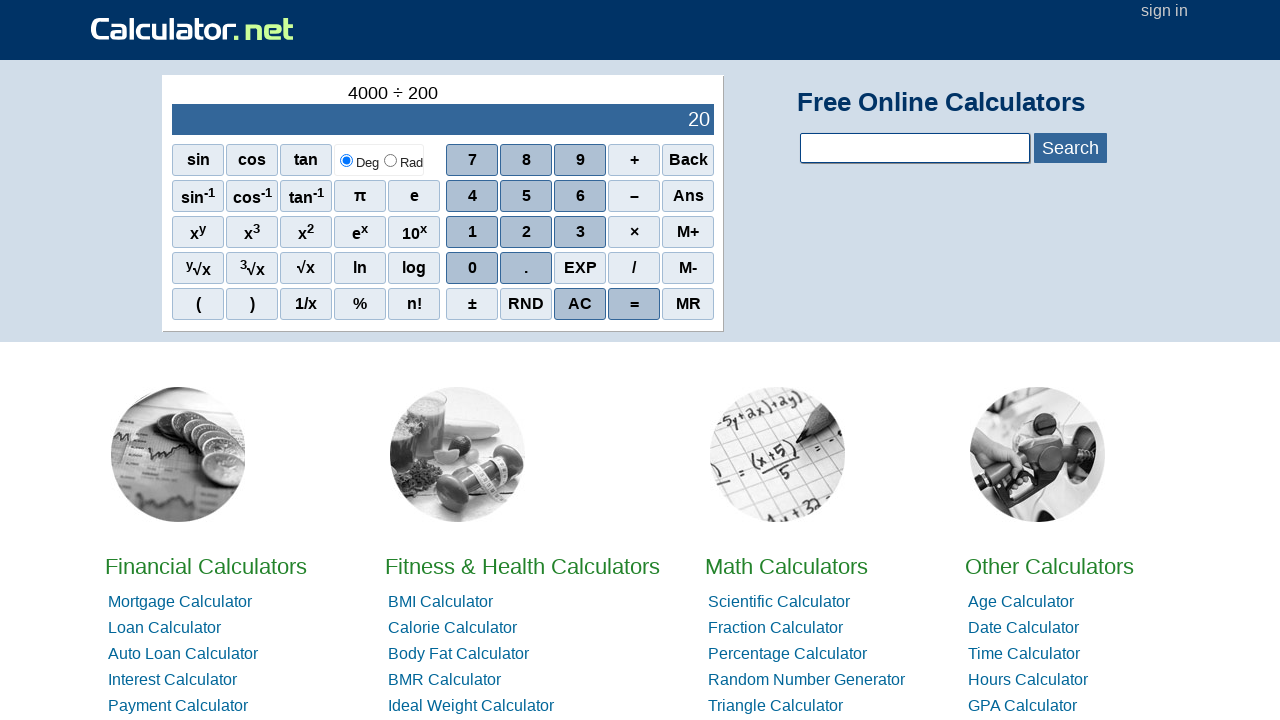

Clicked equals button to calculate 4000 ÷ 200 at (634, 304) on xpath=//span[contains(text(),'=')]
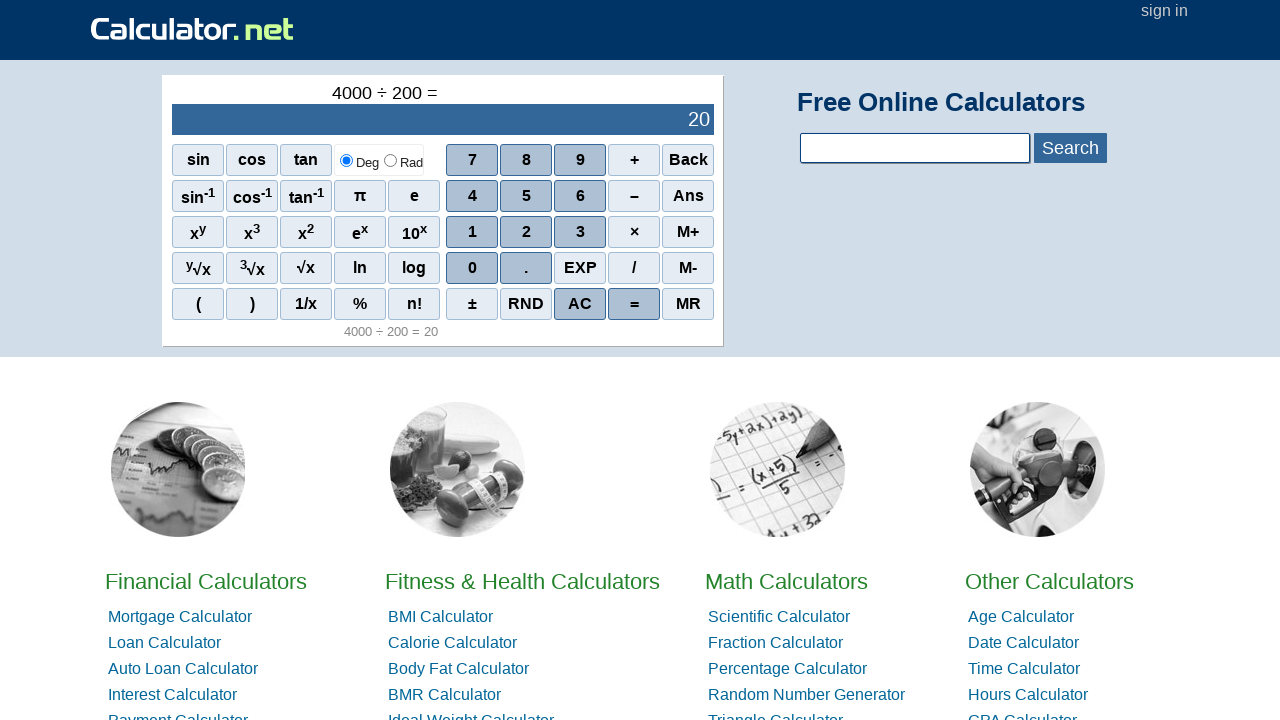

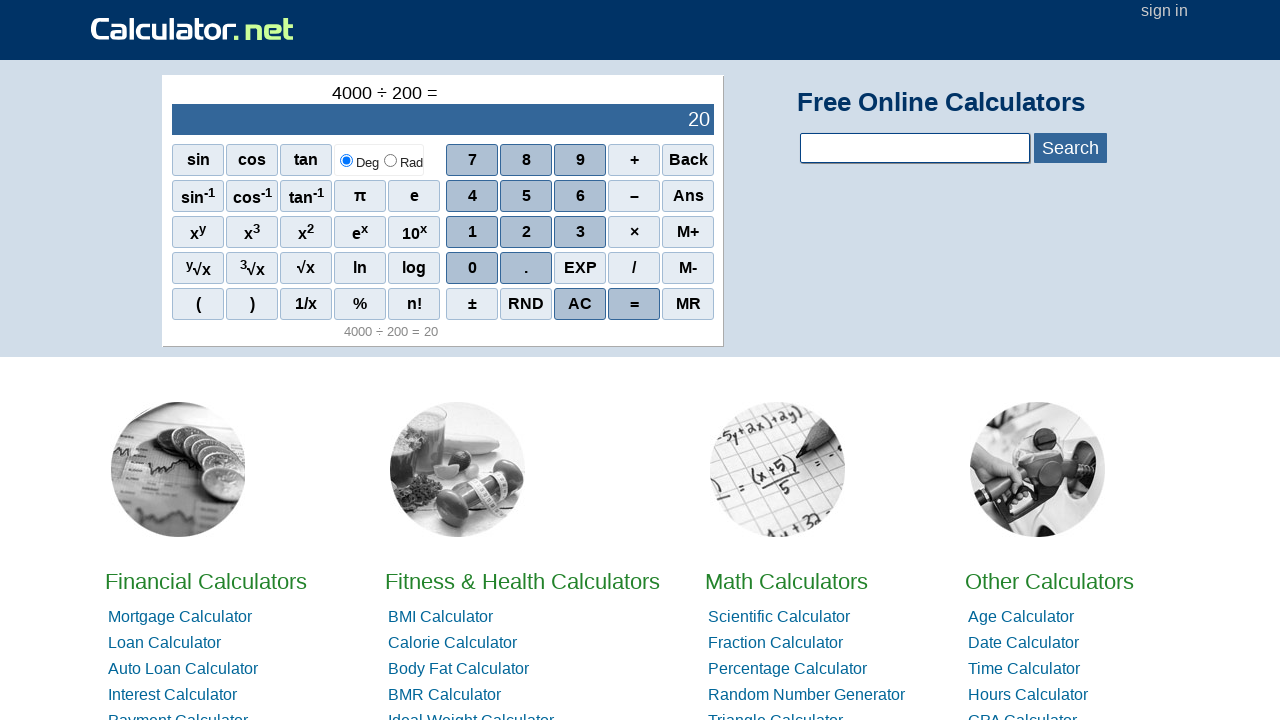